Verifies that the CoinMarketCap logo is visible on the page

Starting URL: https://coinmarketcap.com/

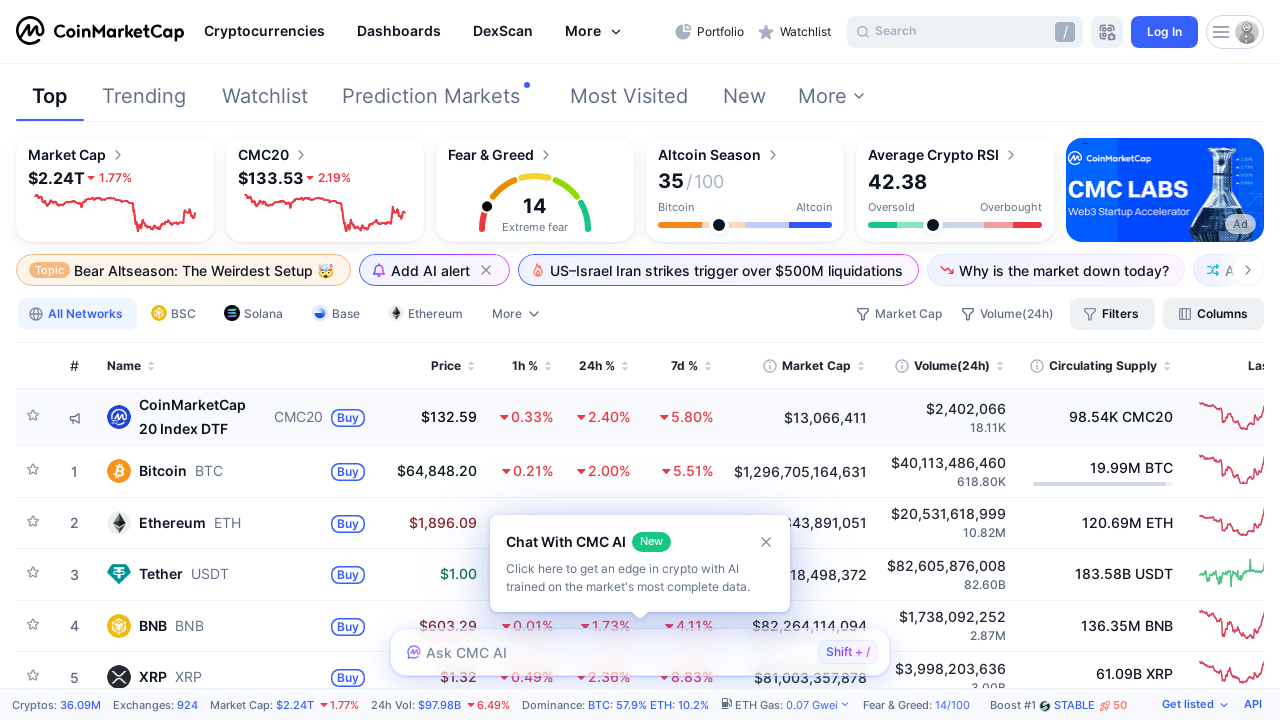

Navigated to https://coinmarketcap.com/
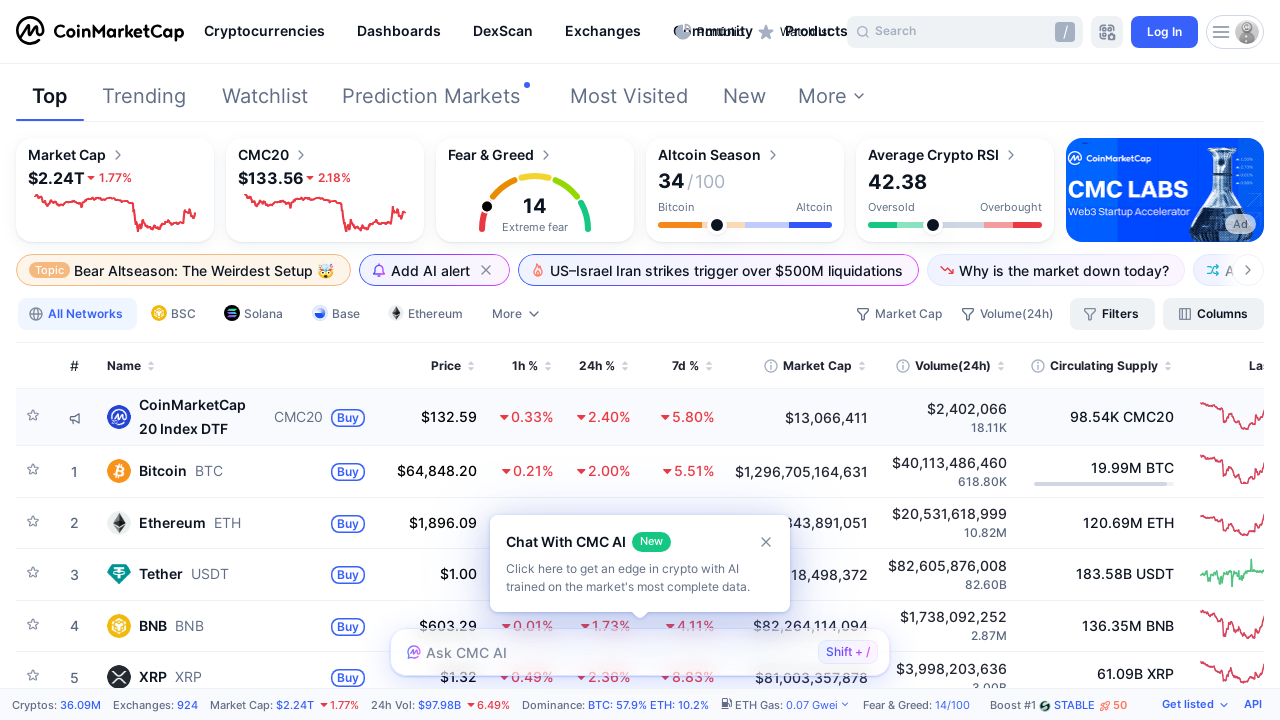

CoinMarketCap logo element became visible
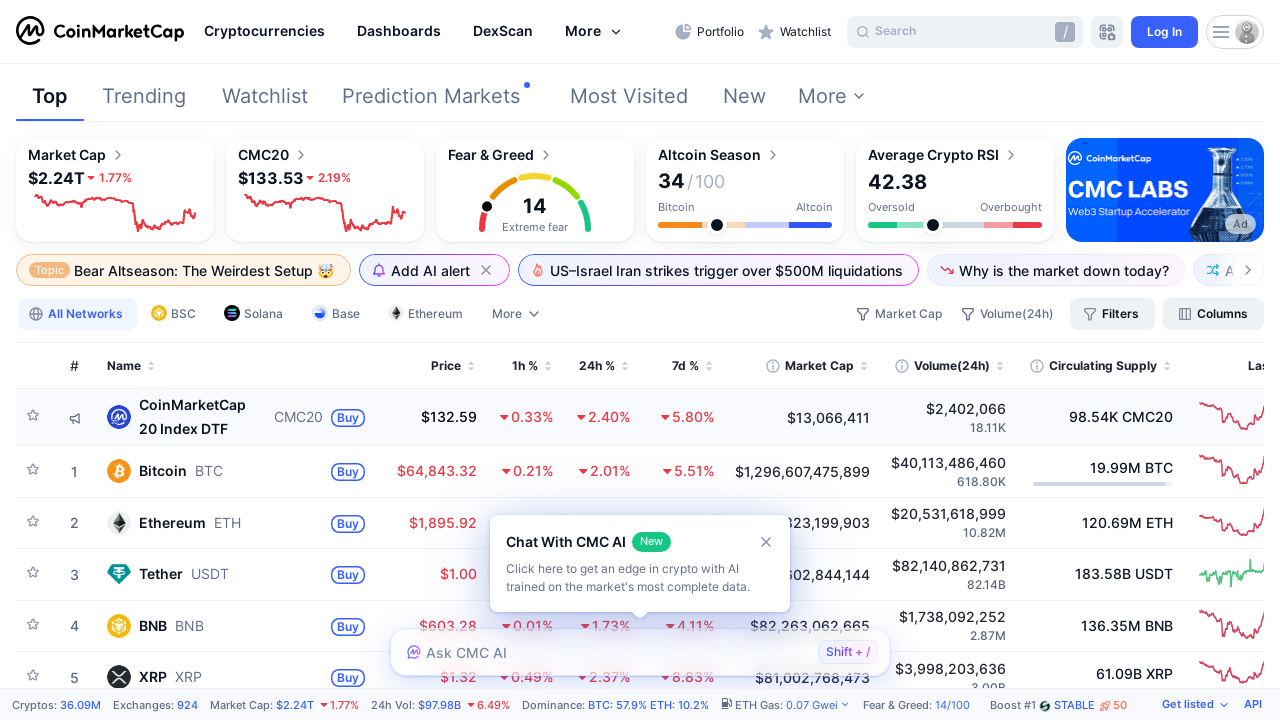

Verified that the CoinMarketCap logo is visible on the page
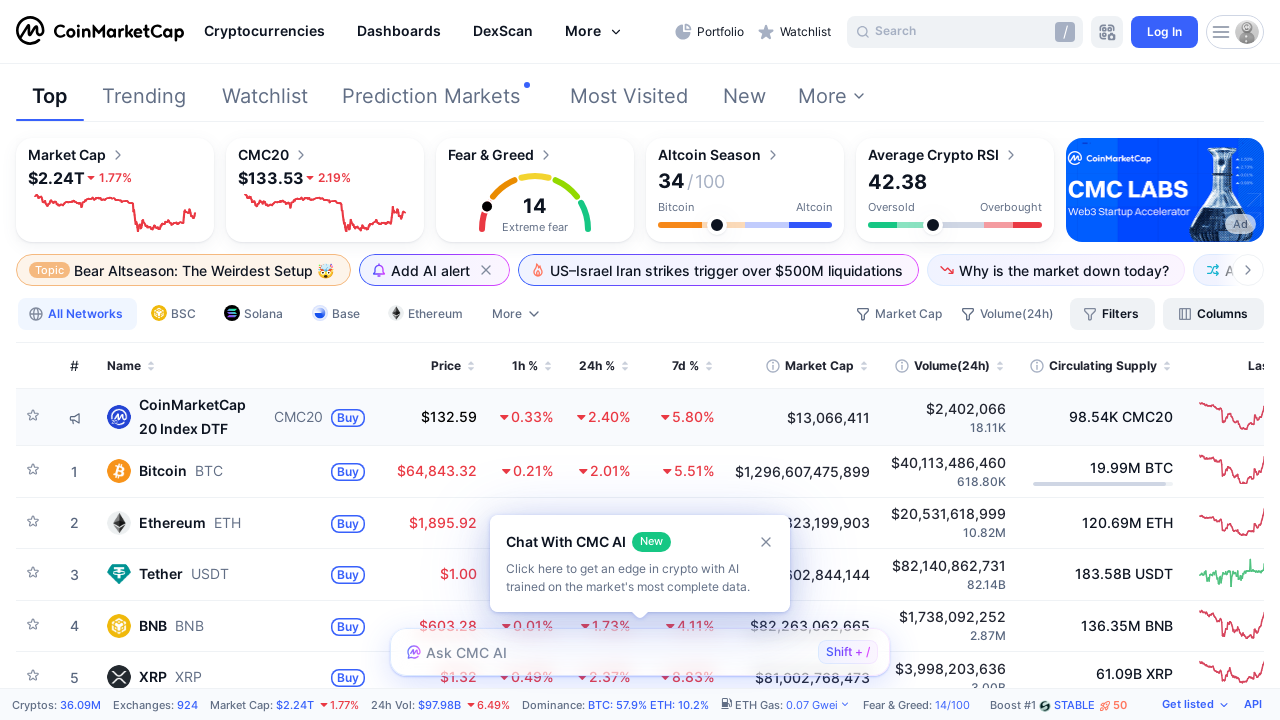

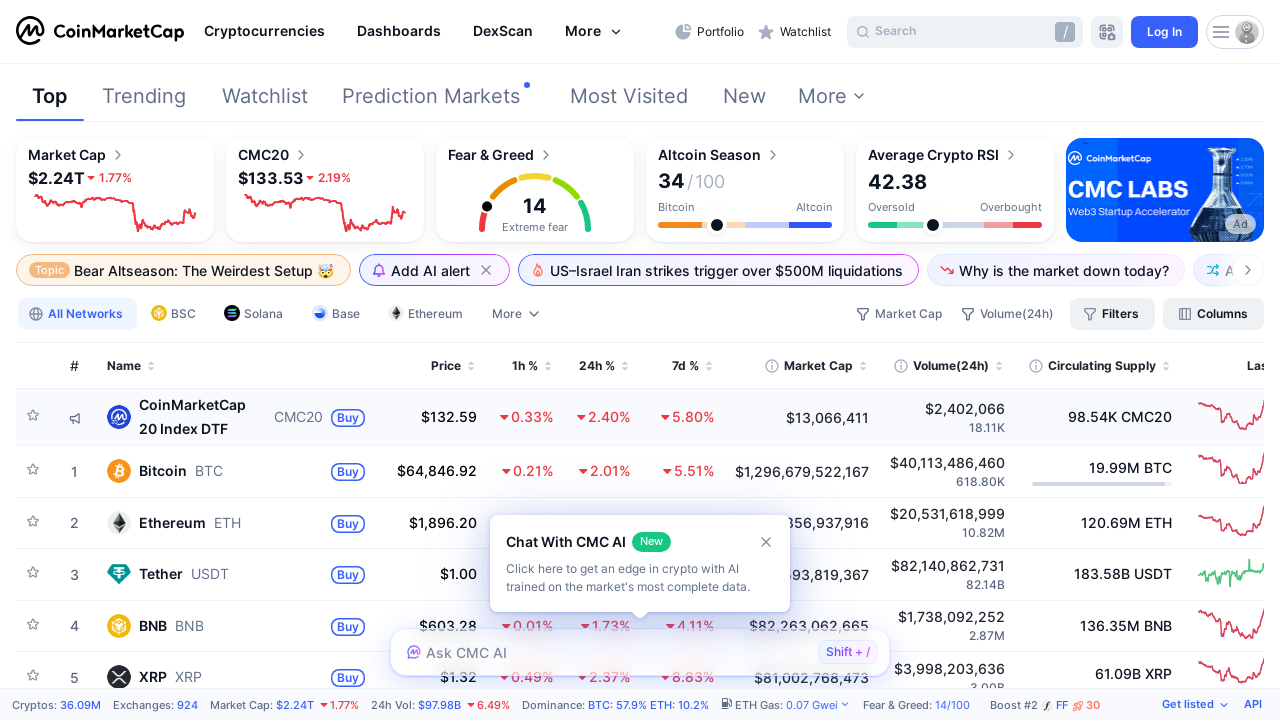